Tests button click interactions on a demo page by performing a double-click on one button and a regular click on another button, then verifies the click actions were registered.

Starting URL: https://demoqa.com/buttons

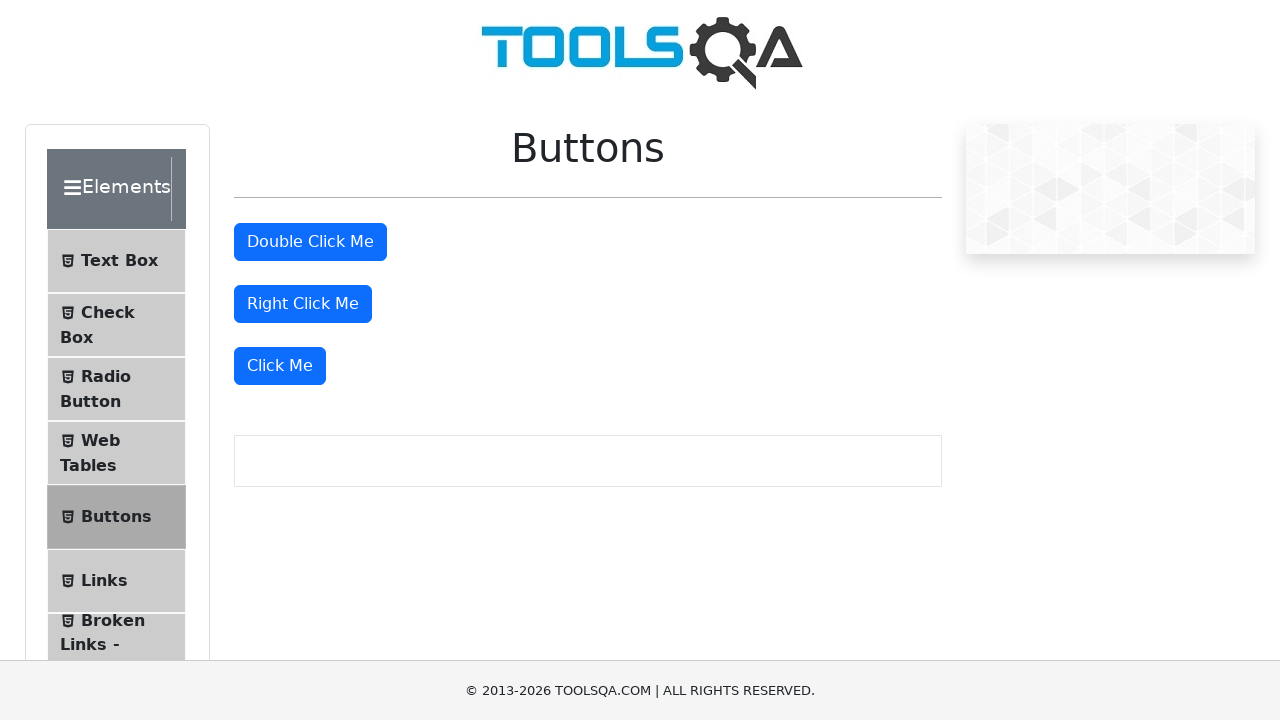

Double-clicked the double click button at (310, 242) on #doubleClickBtn
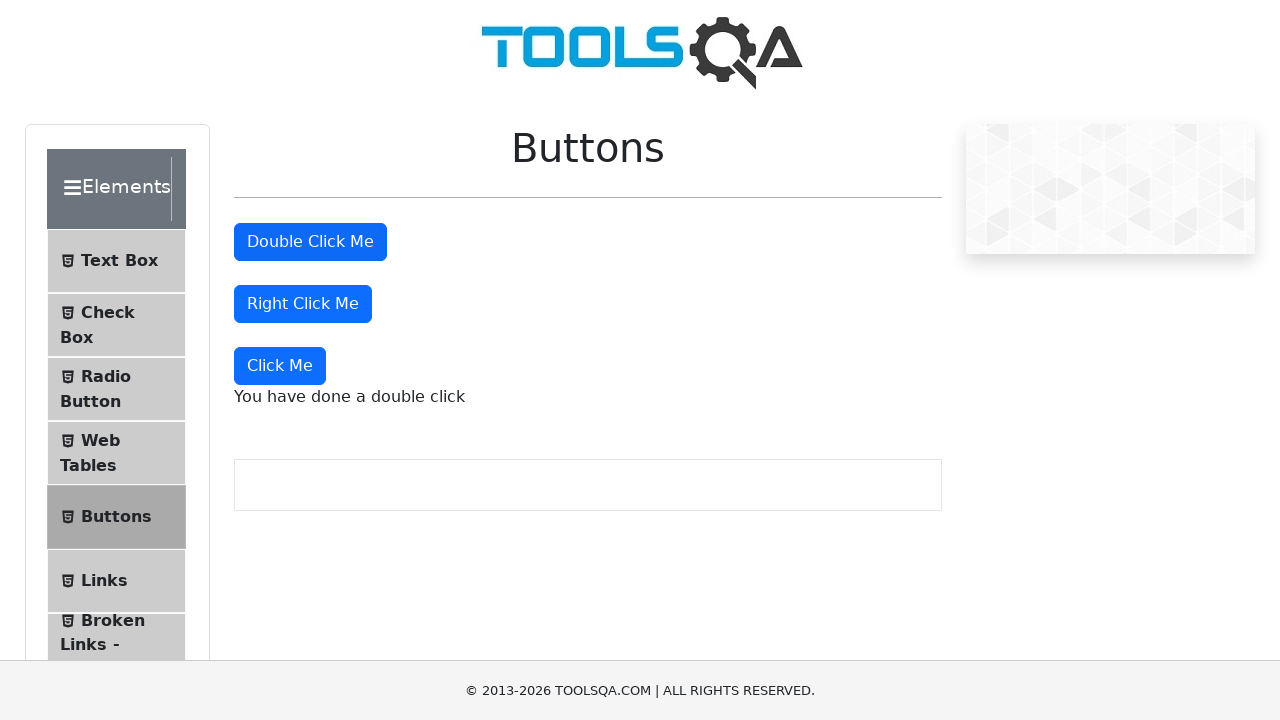

Double click message appeared
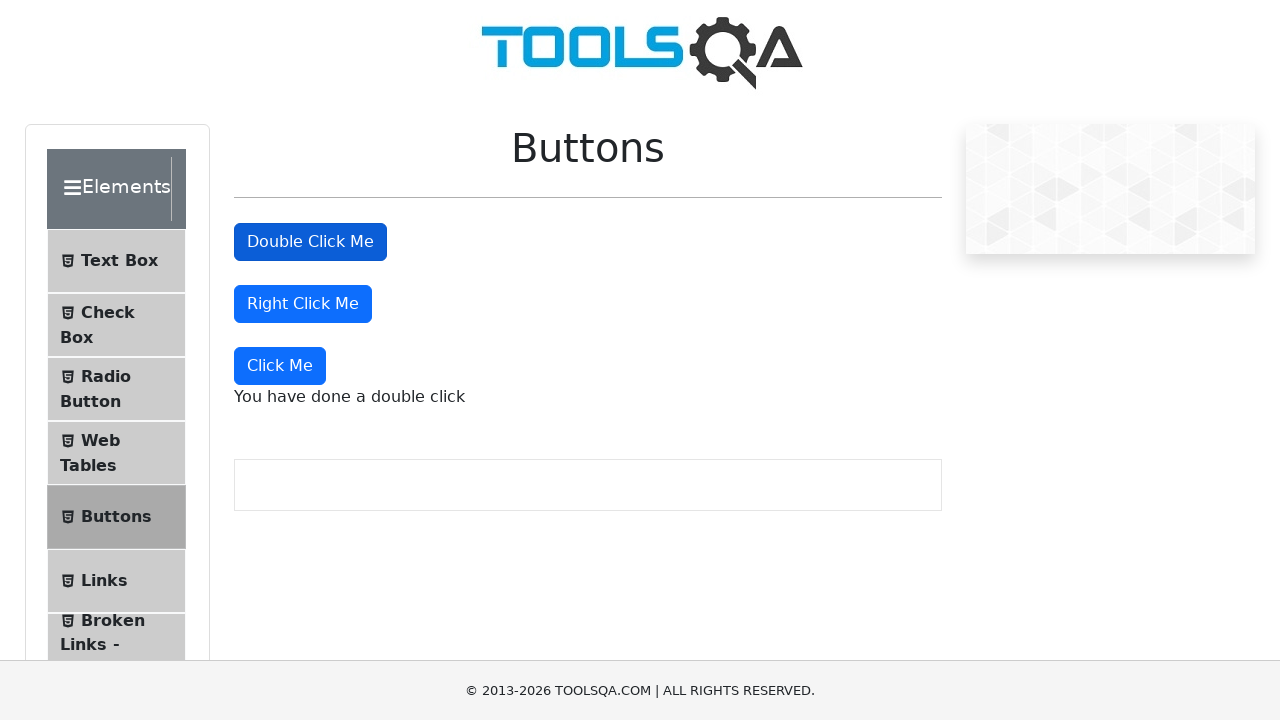

Clicked the 'Click Me' button at (280, 366) on xpath=//button[text()='Click Me']
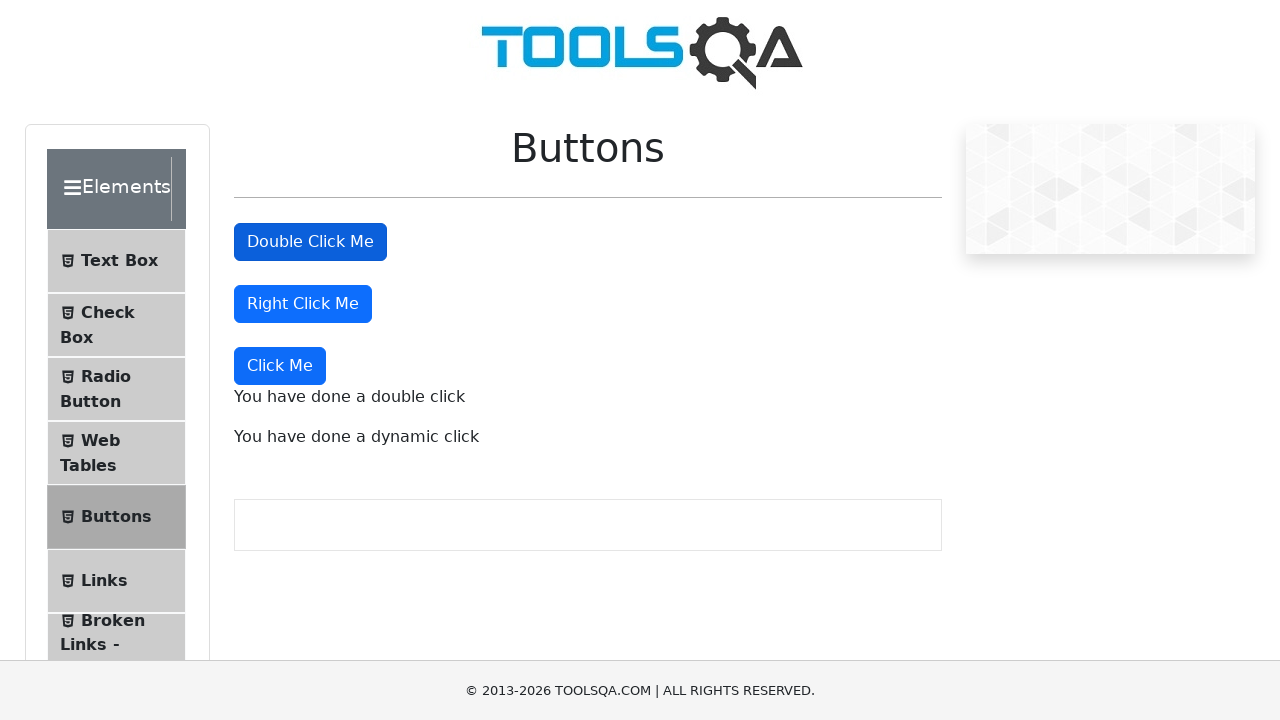

Dynamic click message appeared
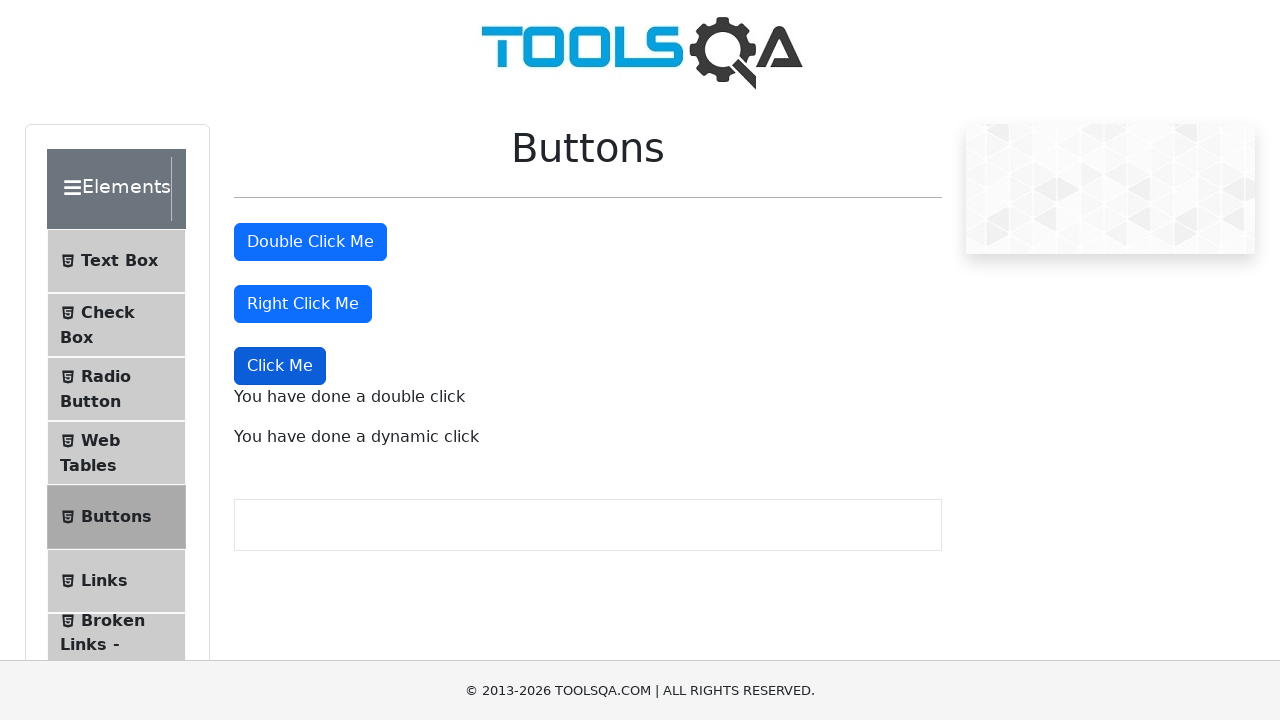

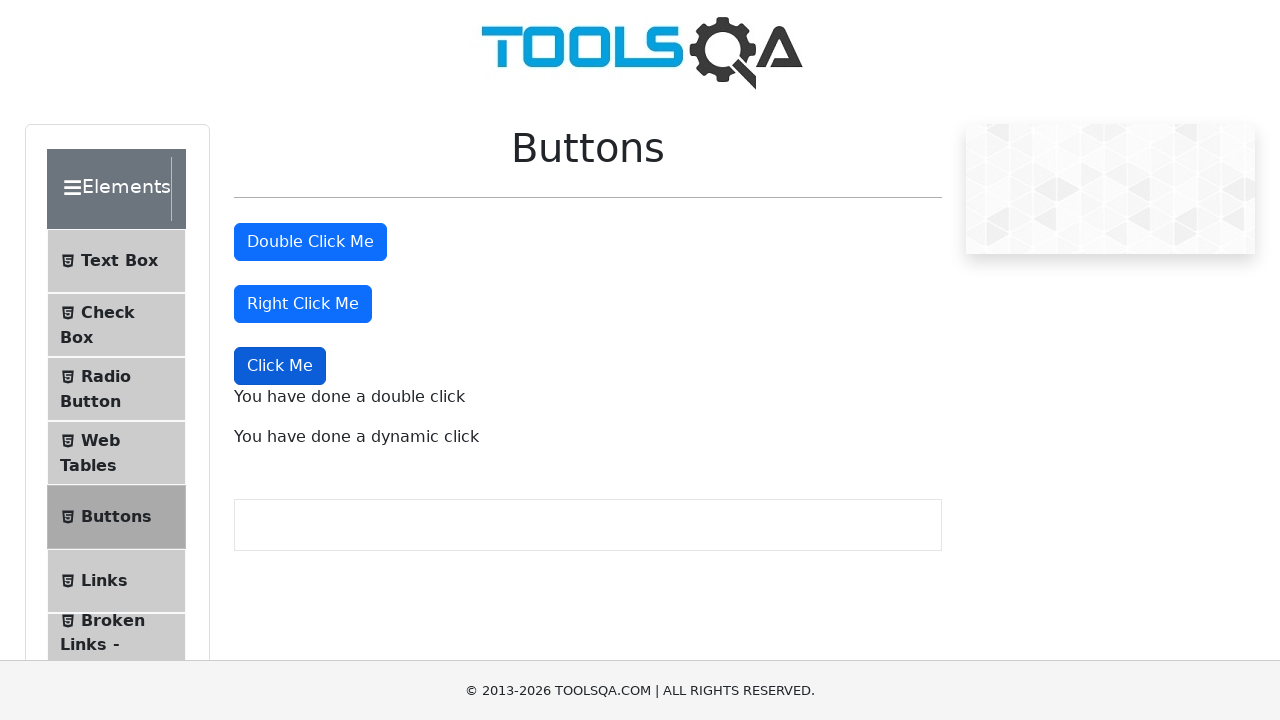